Tests typing functionality on a text automation course website by filling a textarea with a long Portuguese text, simulating natural typing behavior

Starting URL: https://cursoautomacao.netlify.app

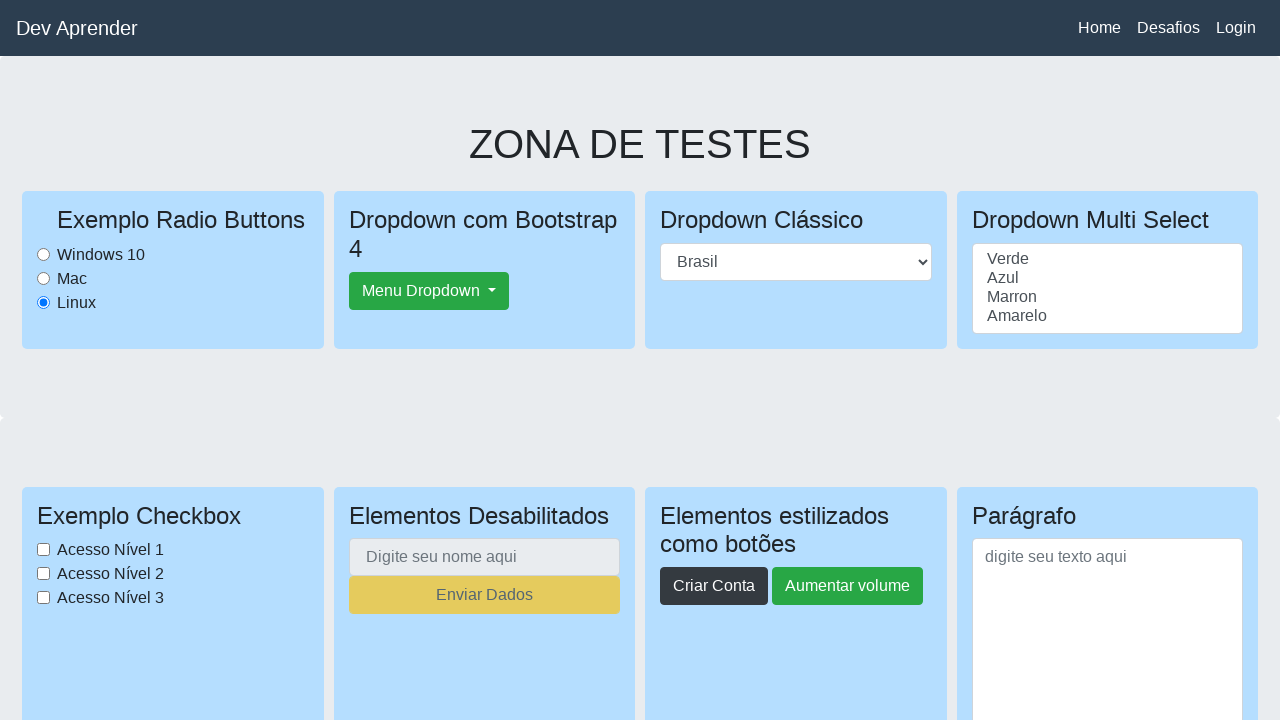

Waited for textarea with placeholder 'digite seu texto aqui' to be visible
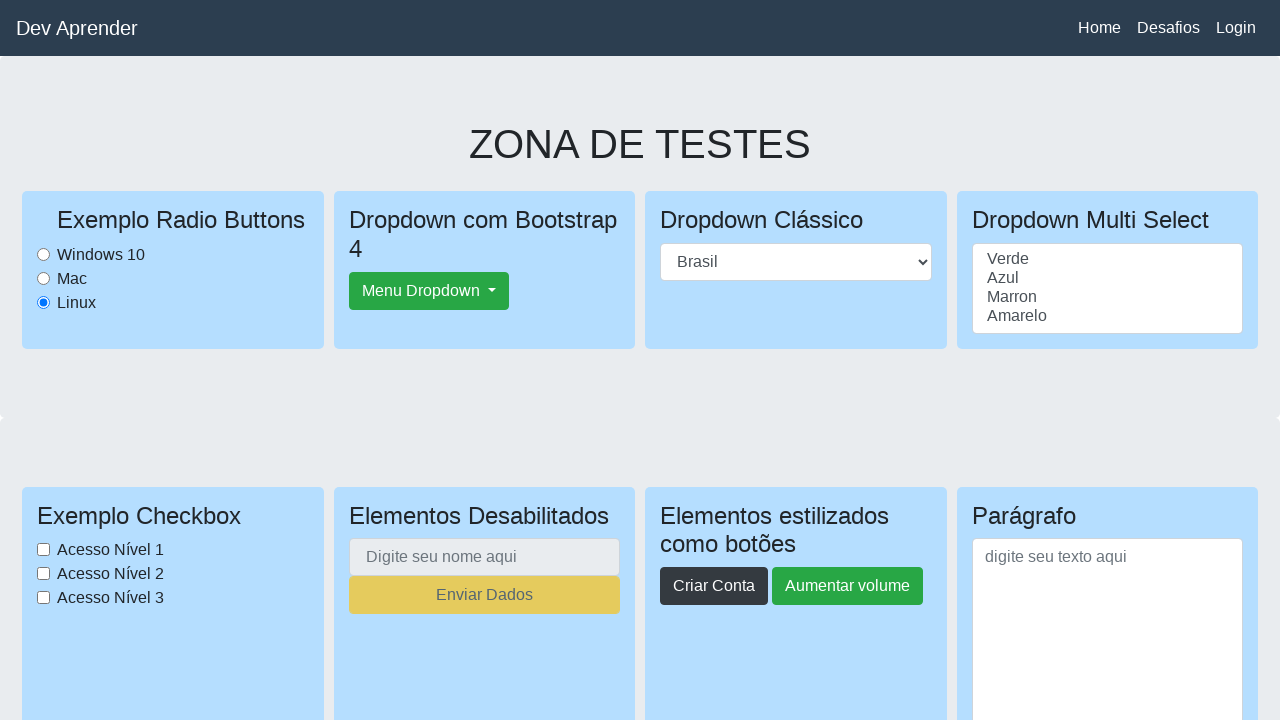

Filled textarea with long Portuguese text simulating natural typing behavior on textarea[placeholder='digite seu texto aqui']
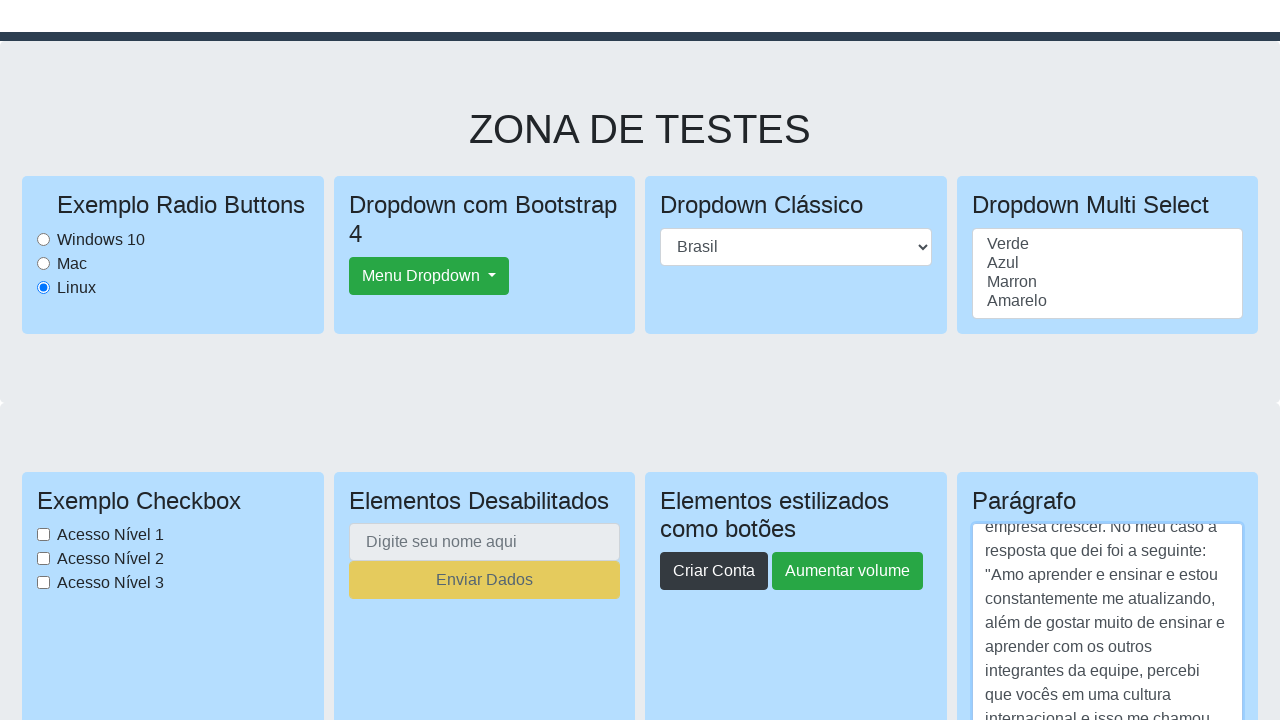

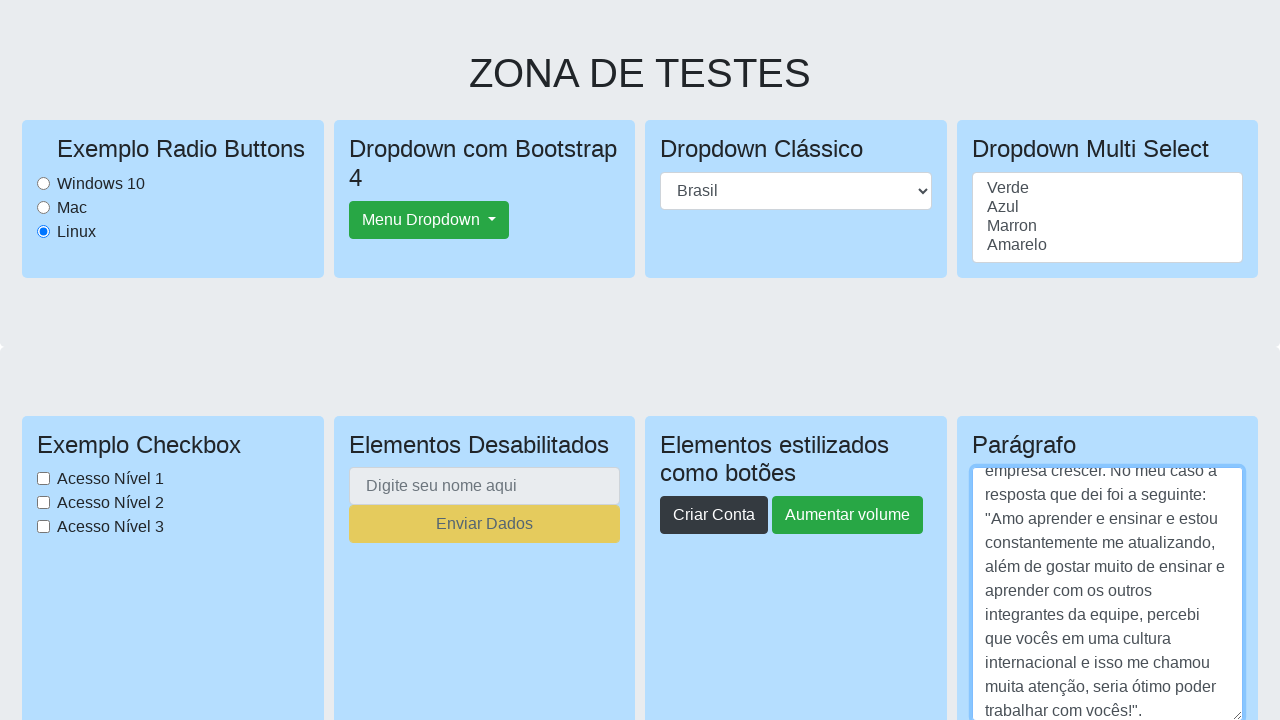